Navigates to the Rahul Shetty Academy homepage and verifies the page loads by checking the title is available.

Starting URL: https://rahulshettyacademy.com

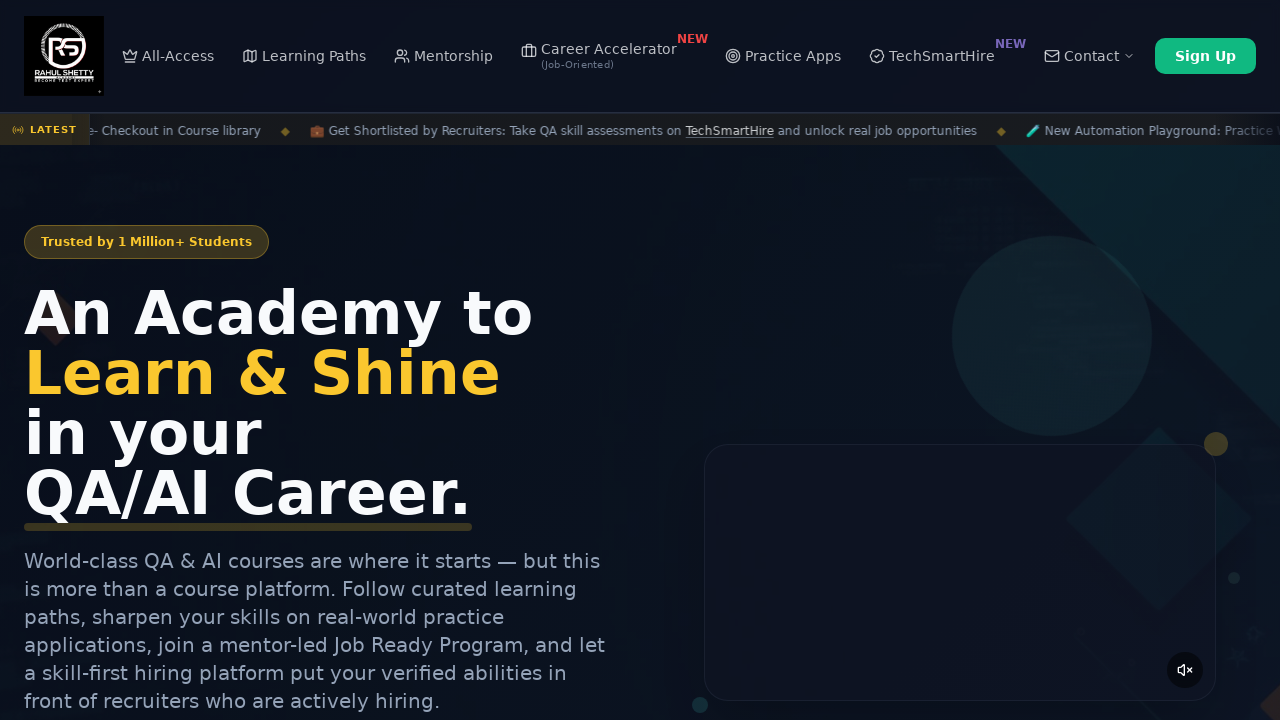

Waited for page to reach domcontentloaded state
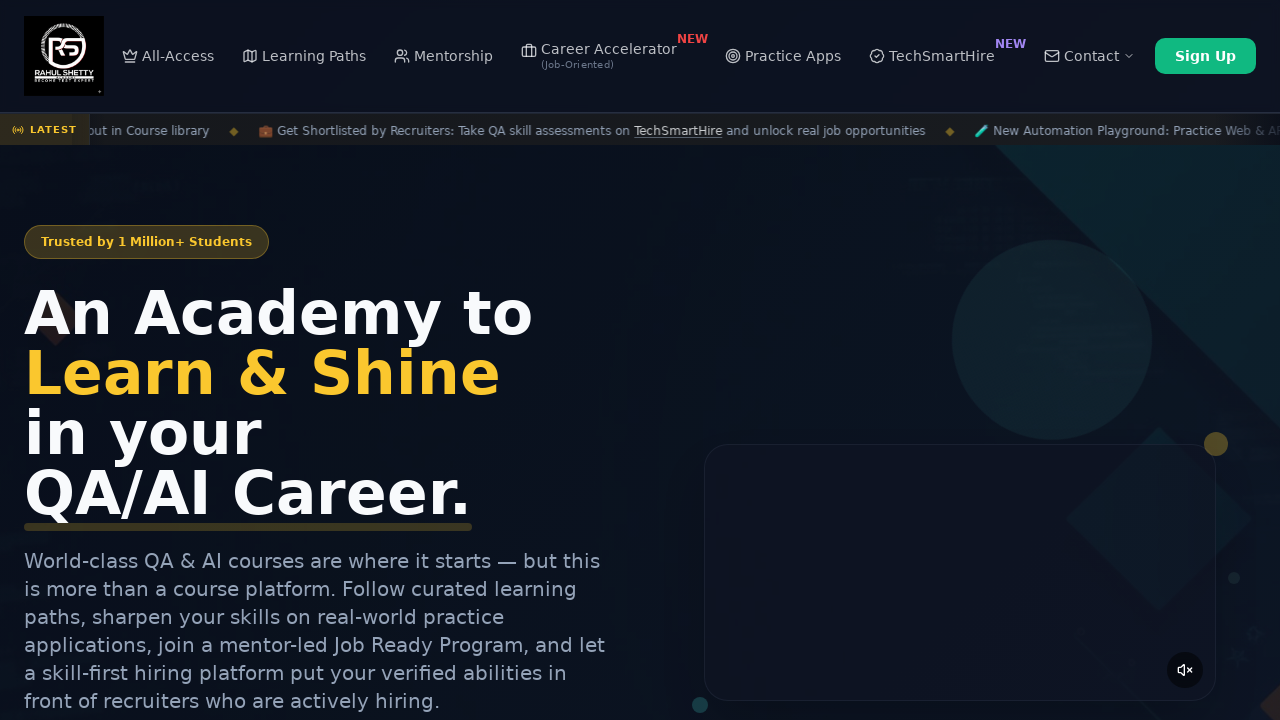

Retrieved page title
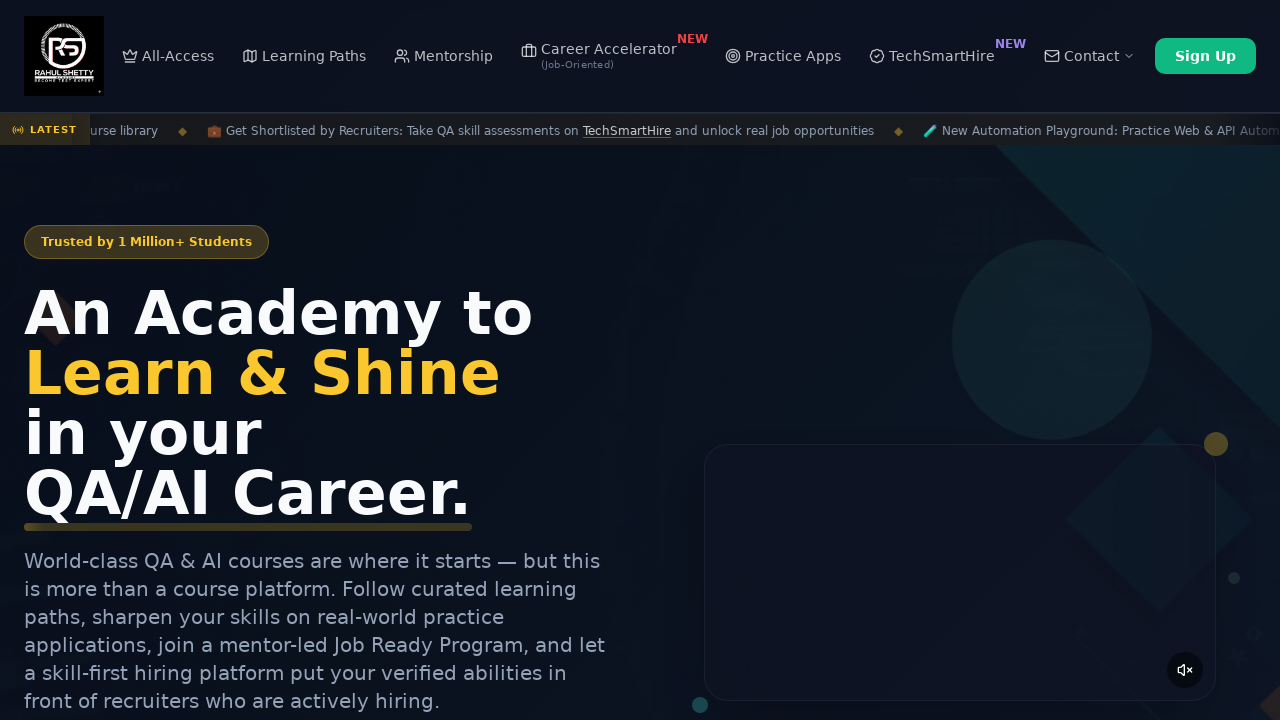

Verified page title is not empty
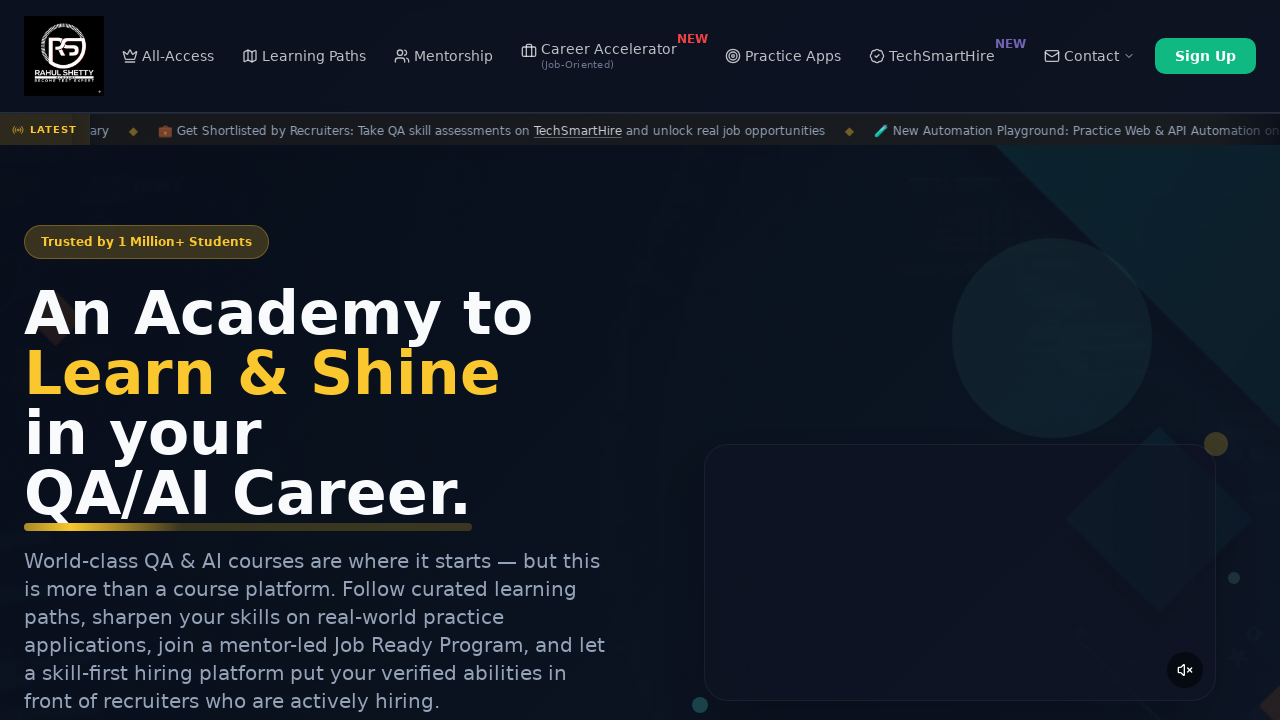

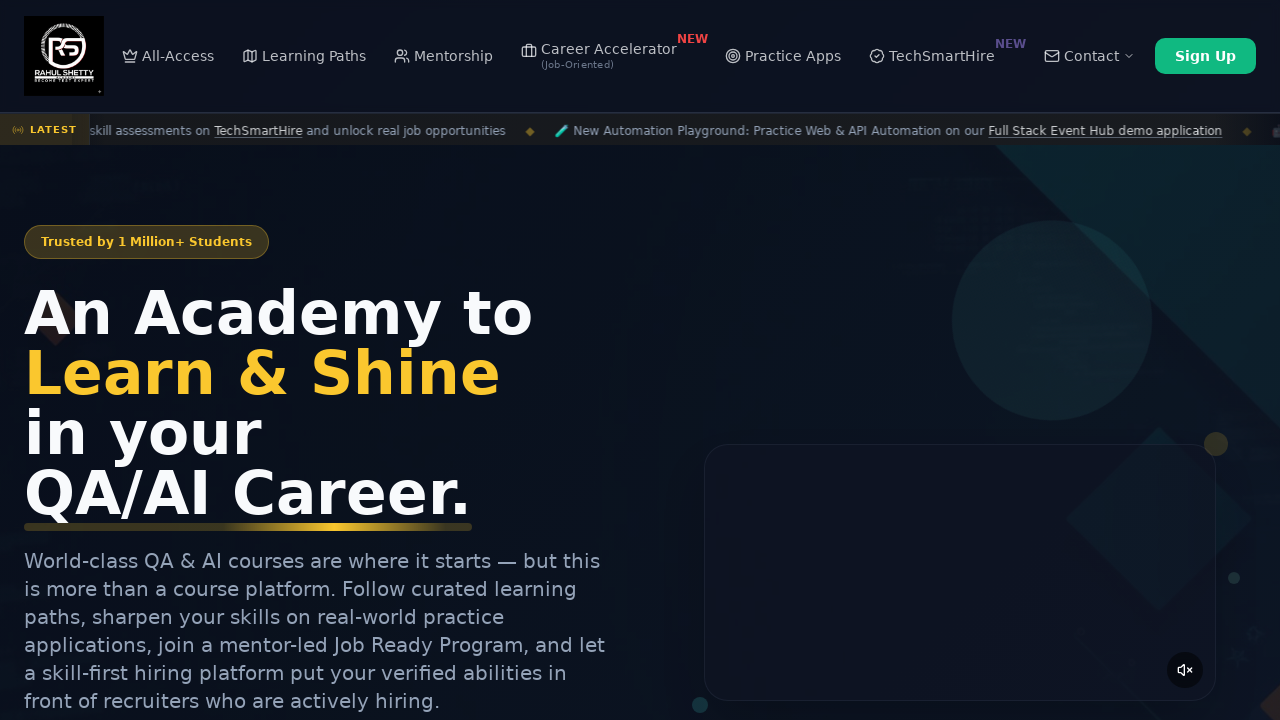